Tests the alert functionality on DemoQA by clicking the alert button to trigger a JavaScript alert

Starting URL: https://demoqa.com/alerts

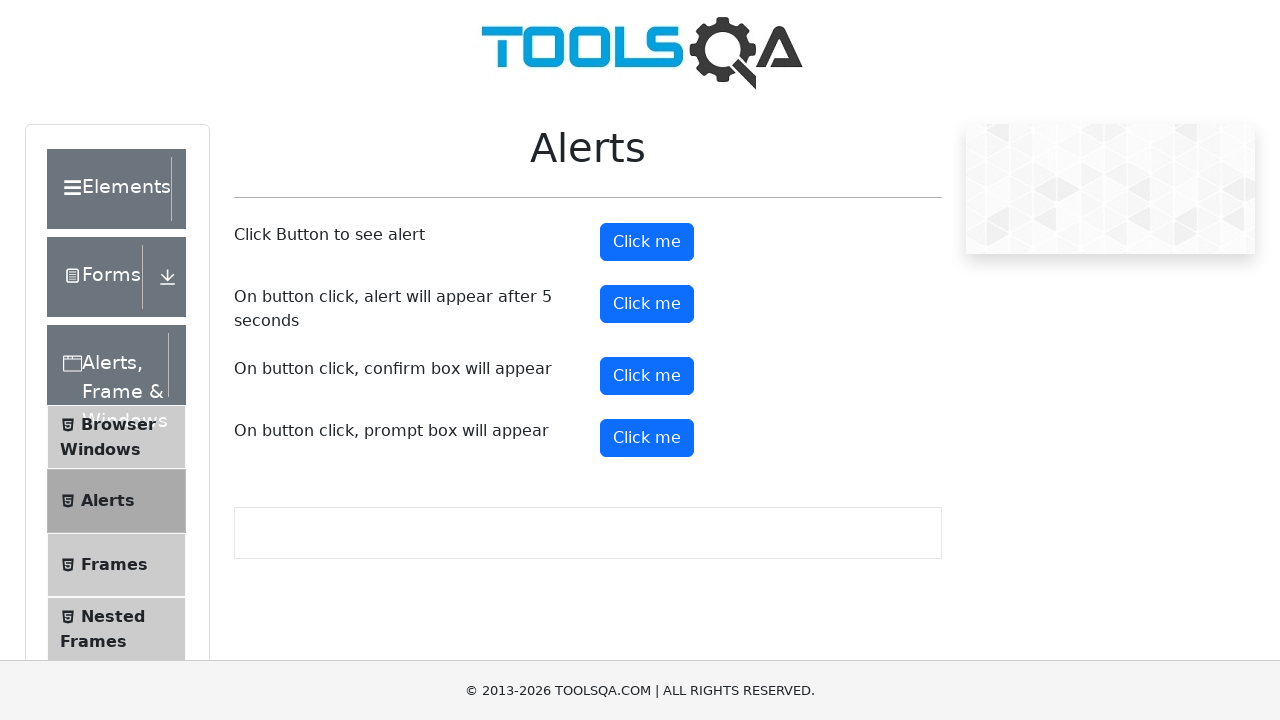

Navigated to DemoQA alerts page
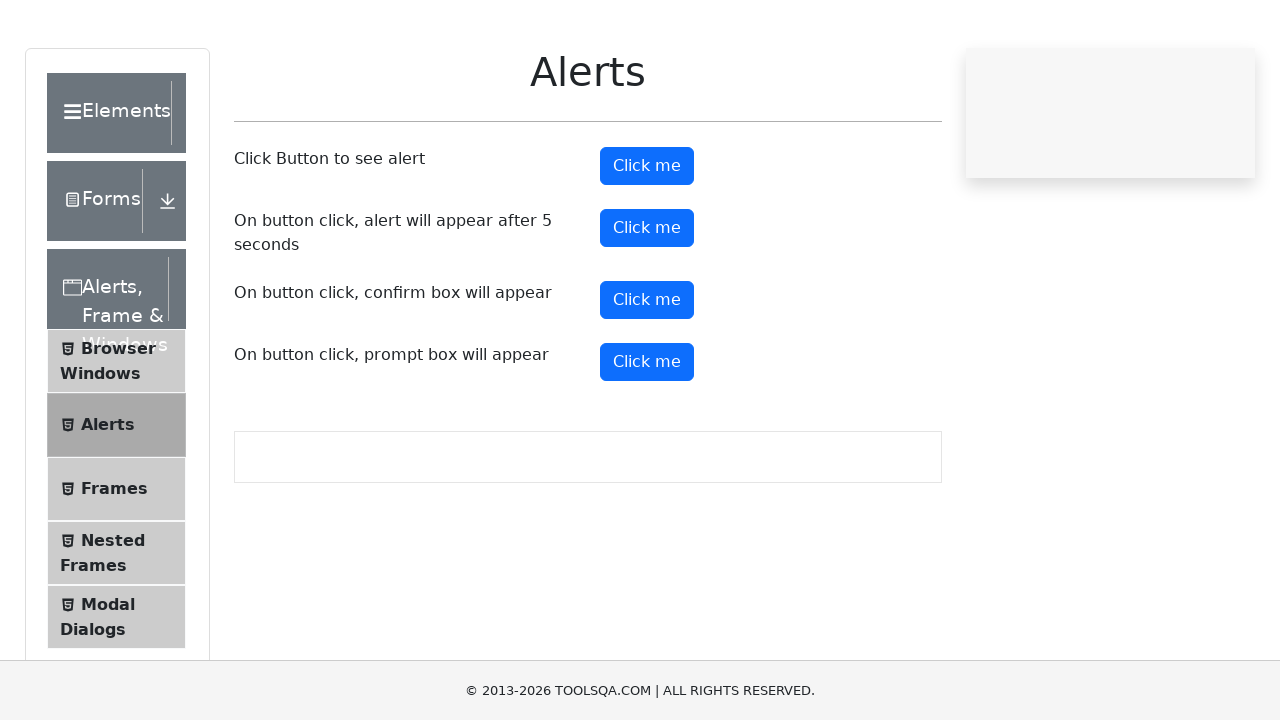

Clicked alert button to trigger JavaScript alert at (647, 242) on #alertButton
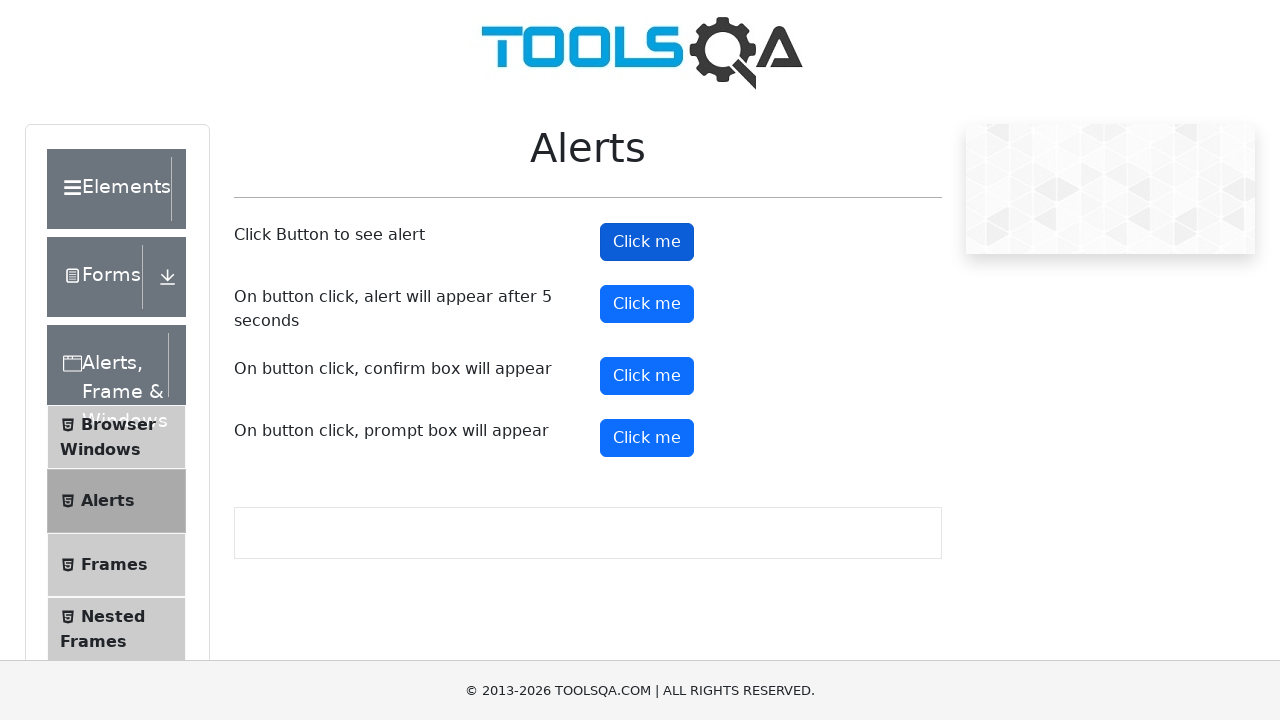

Accepted JavaScript alert dialog
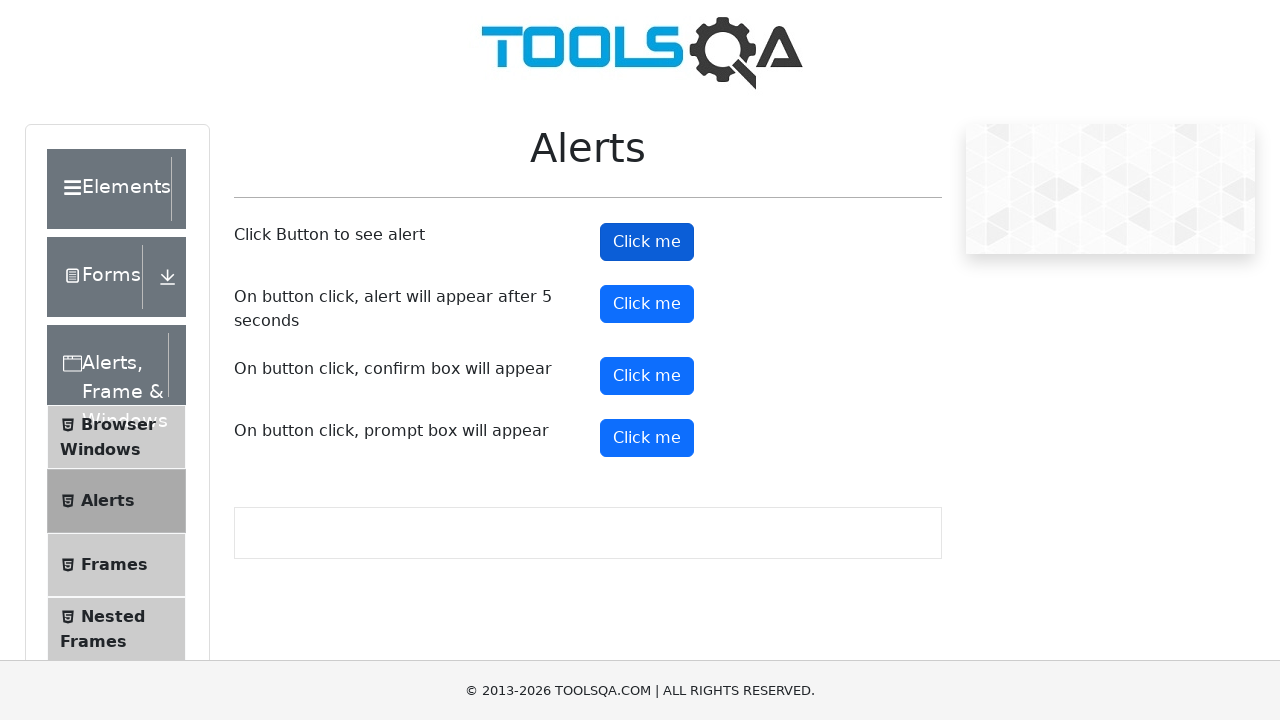

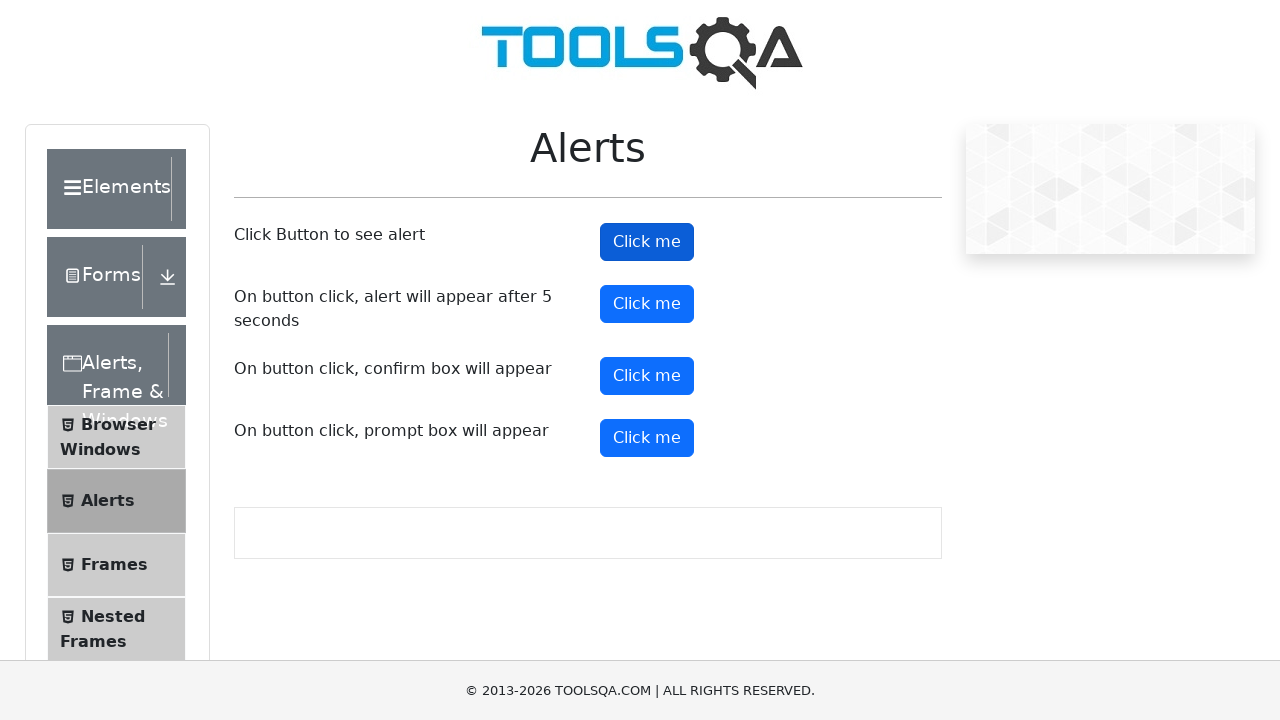